Tests a simple form by filling in first name, last name, city, and country fields, then clicking the submit button.

Starting URL: http://suninjuly.github.io/simple_form_find_task.html

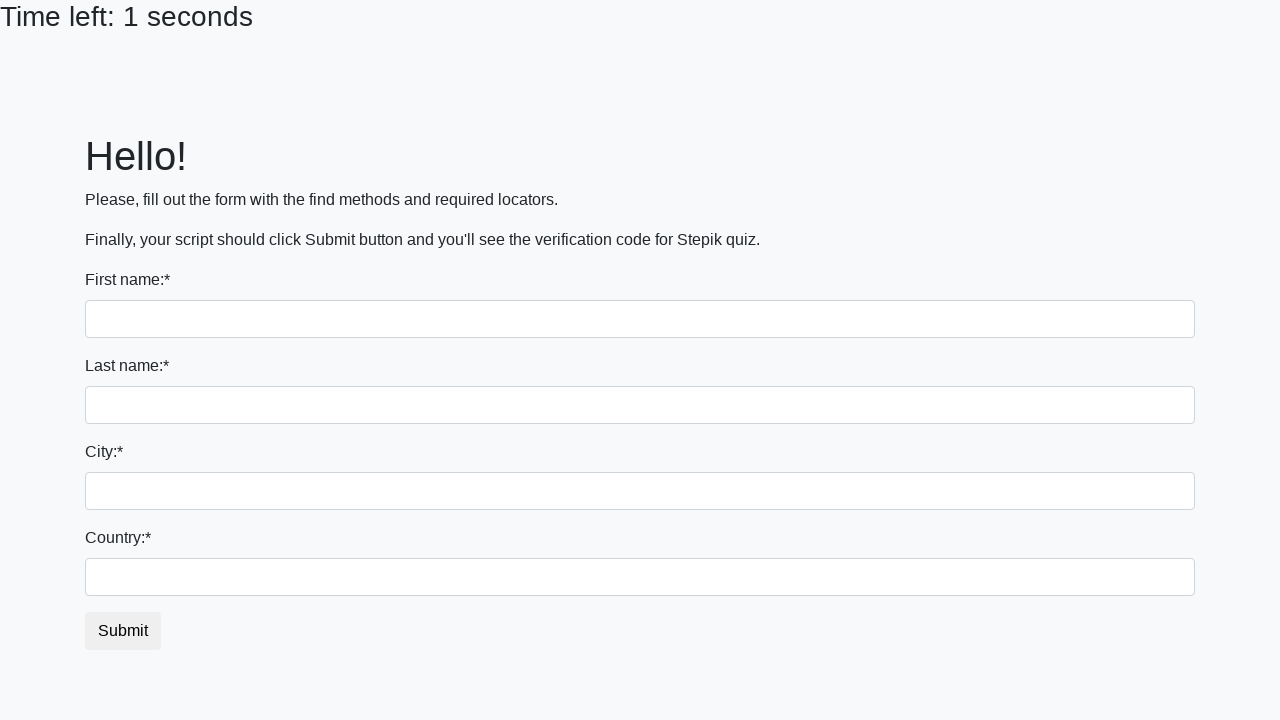

Filled first name field with 'Ivan' on input[name='first_name']
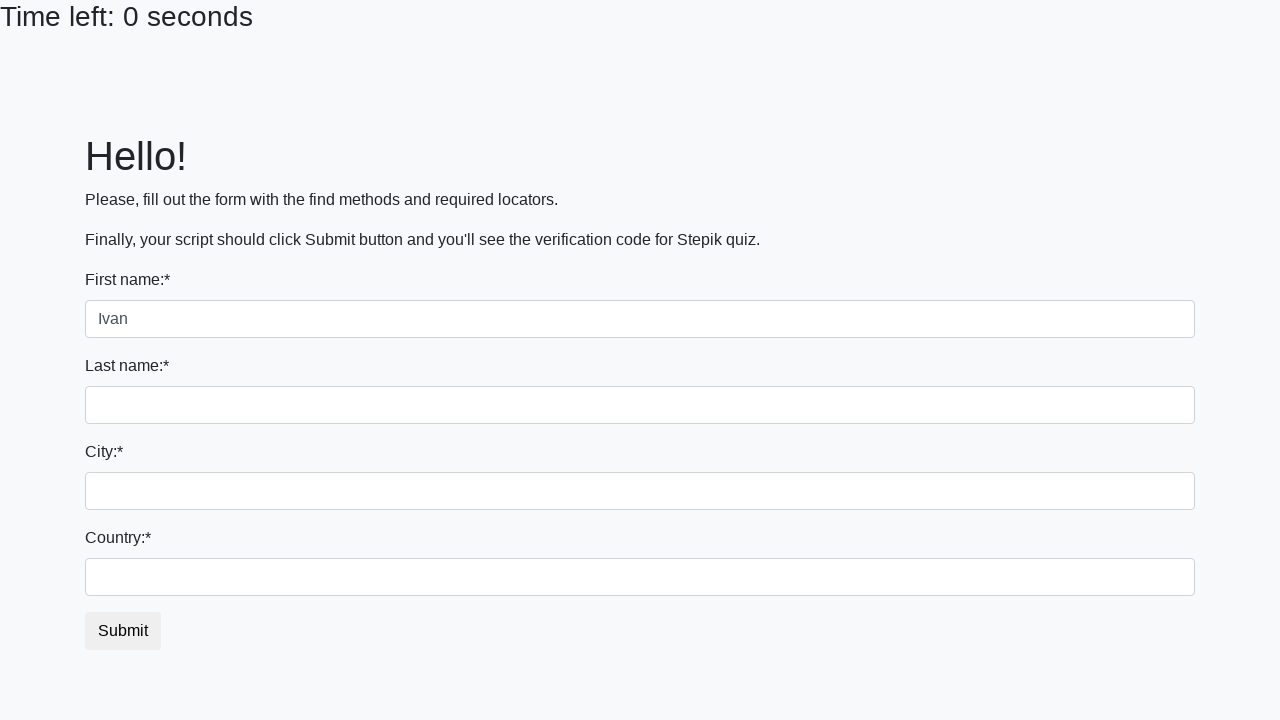

Filled last name field with 'Petrov' on input[name='last_name']
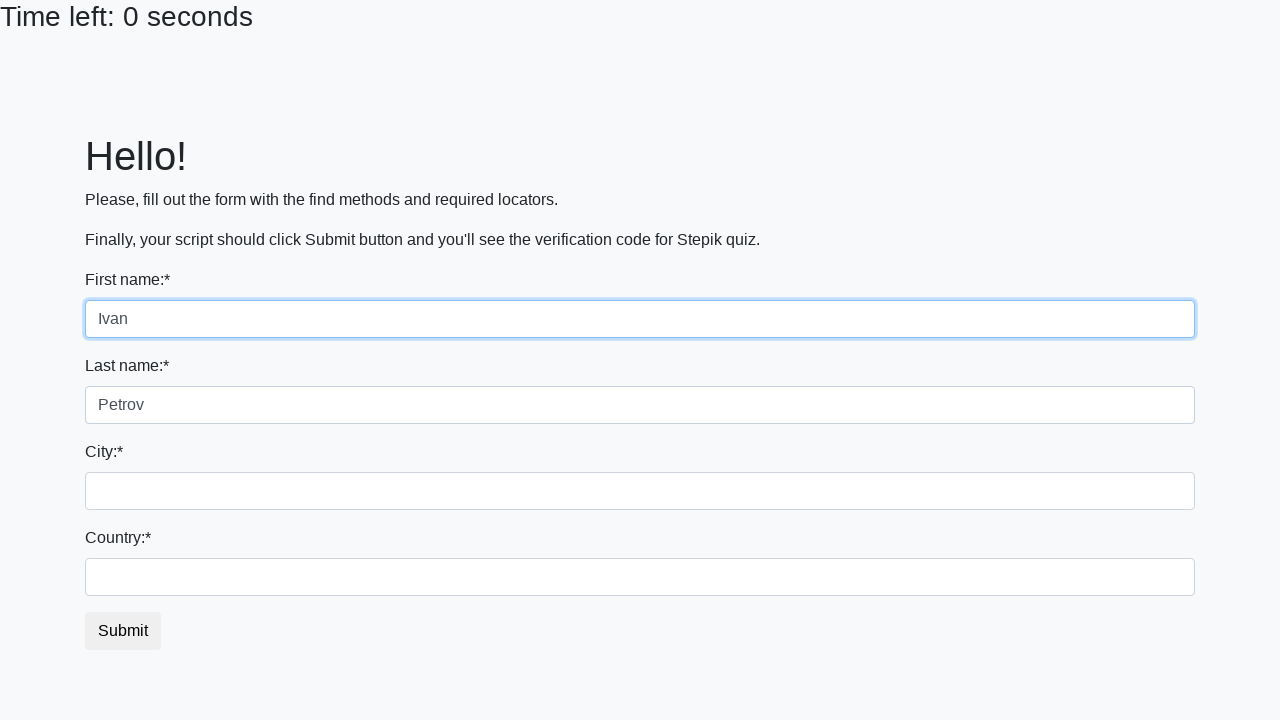

Filled city field with 'Smolensk' on .city
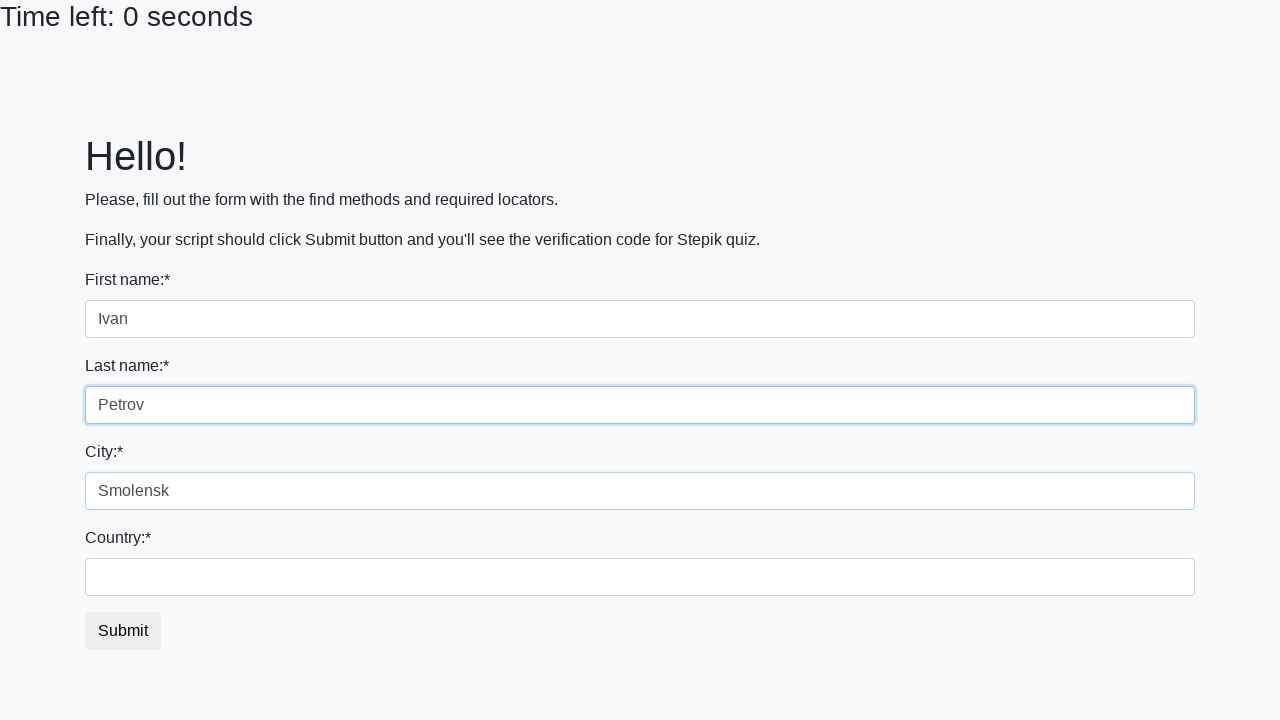

Filled country field with 'Russia' on #country
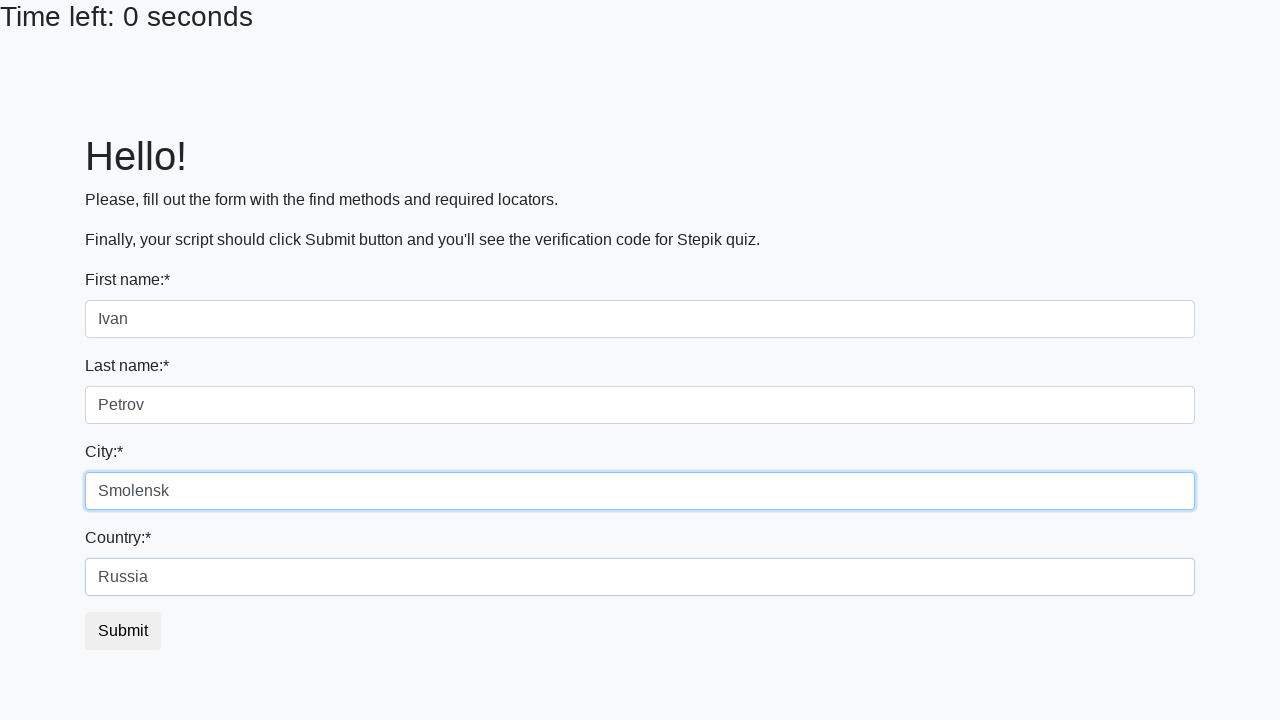

Clicked submit button to complete form submission at (123, 631) on button.btn
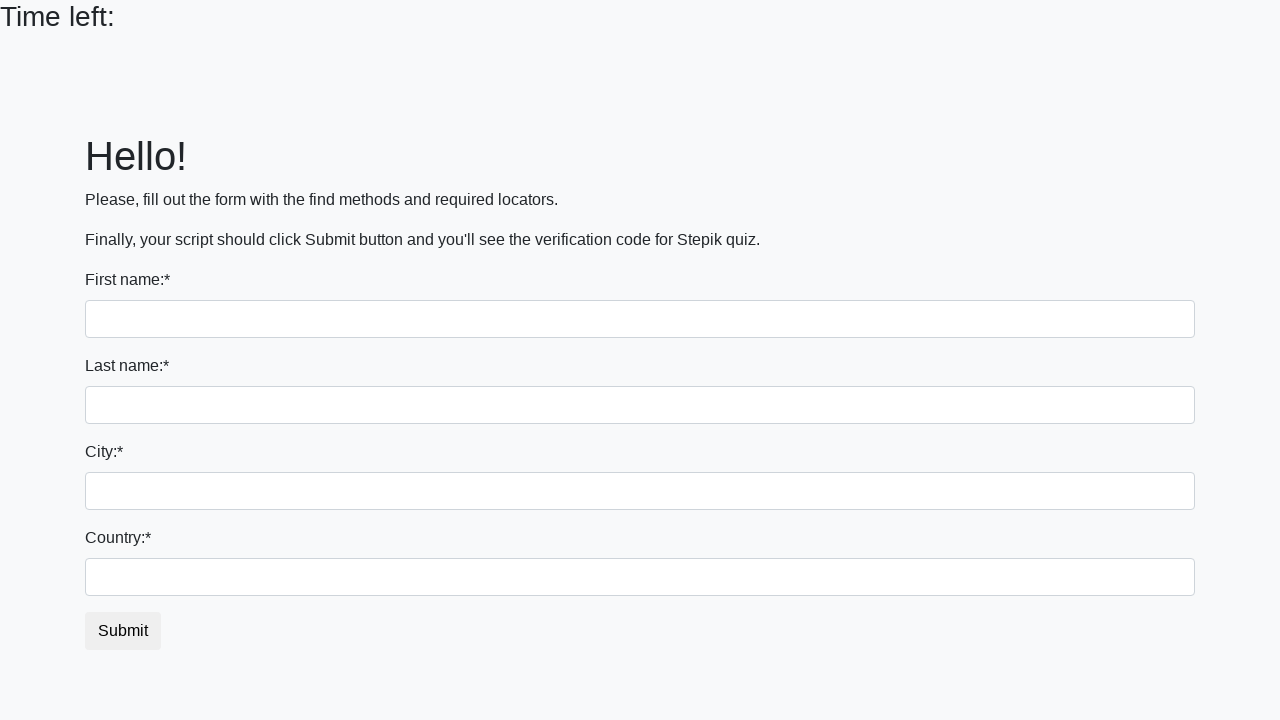

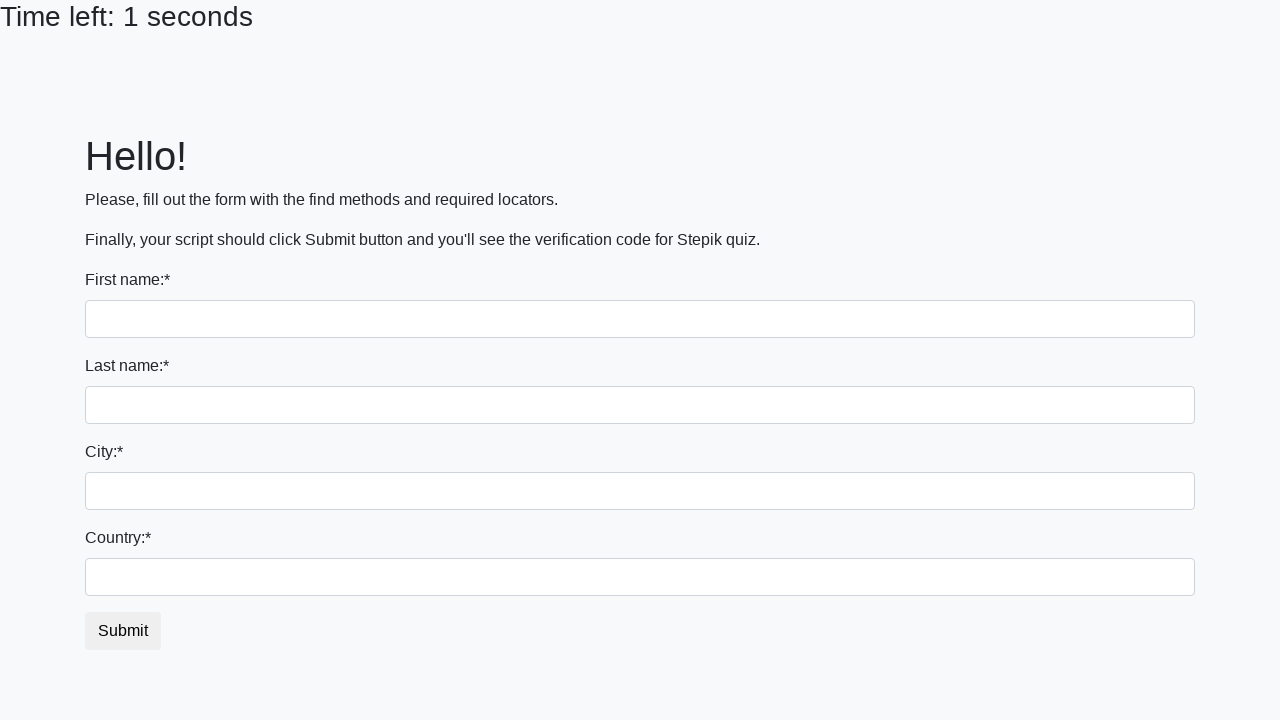